Tests file download functionality by navigating to a download page and clicking on a download link to trigger a file download.

Starting URL: https://the-internet.herokuapp.com/download

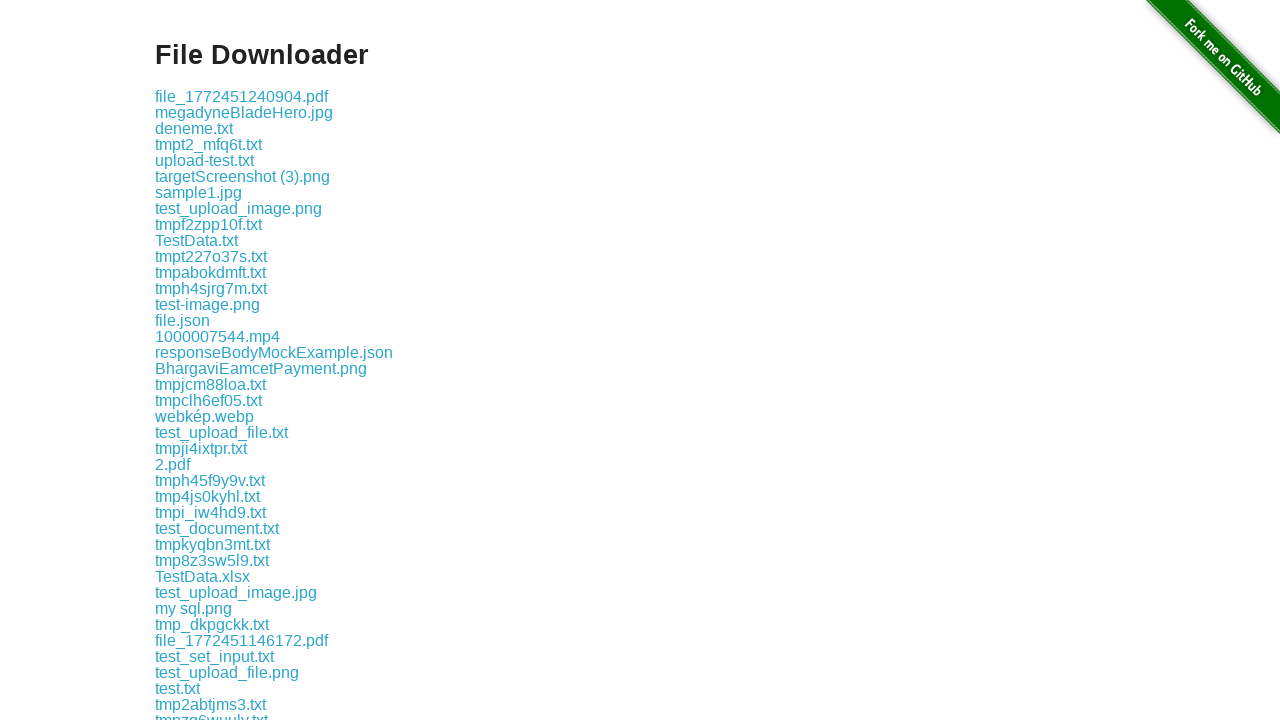

Clicked on the first download link in the example section at (242, 96) on .example a
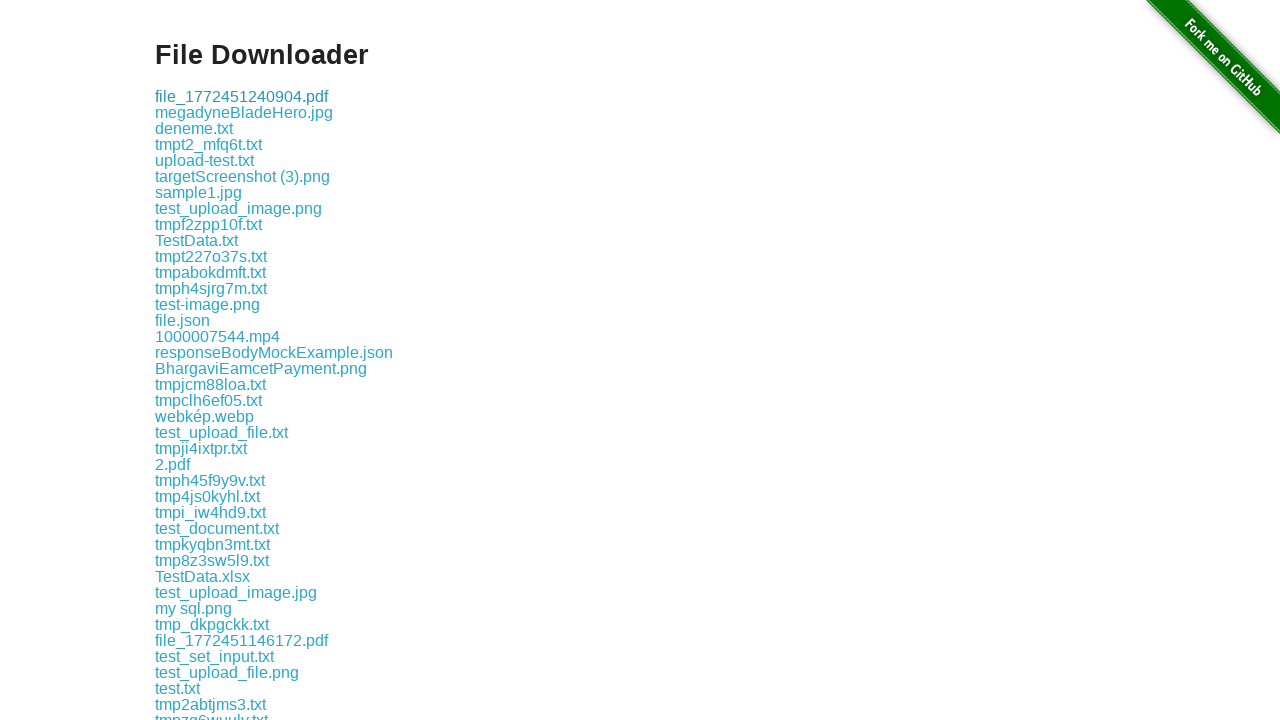

Waited 2 seconds for download to complete
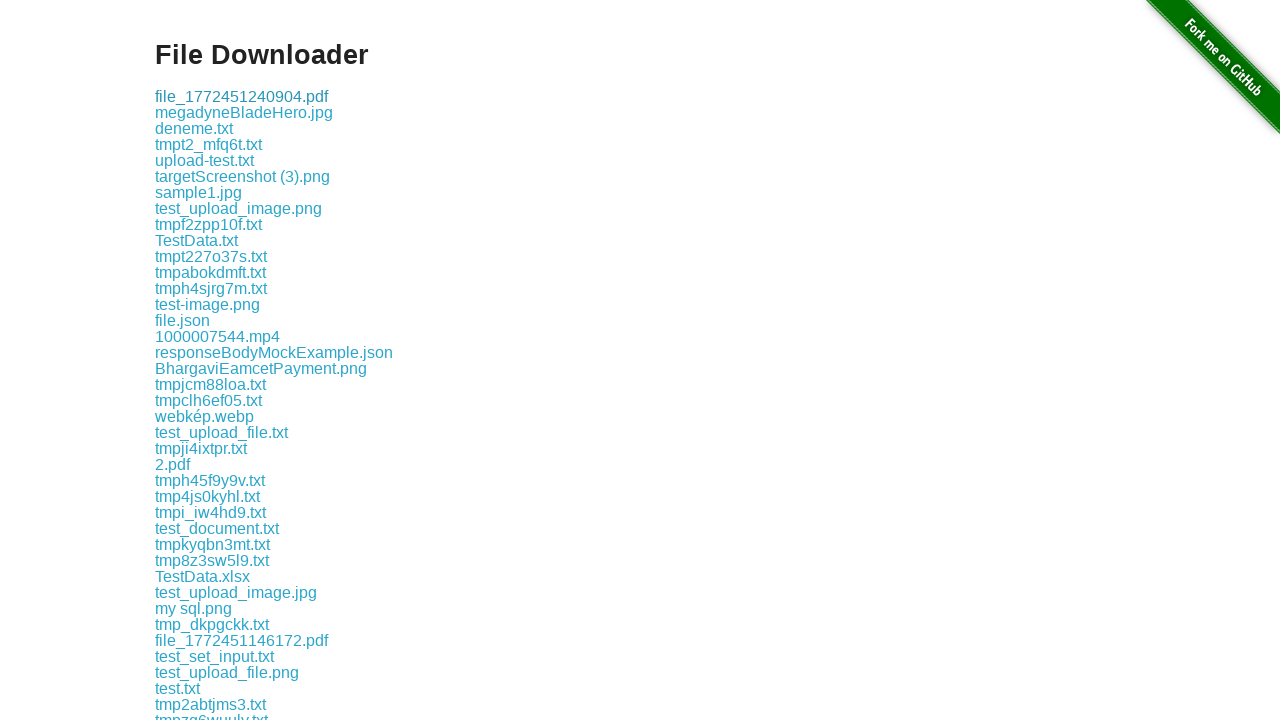

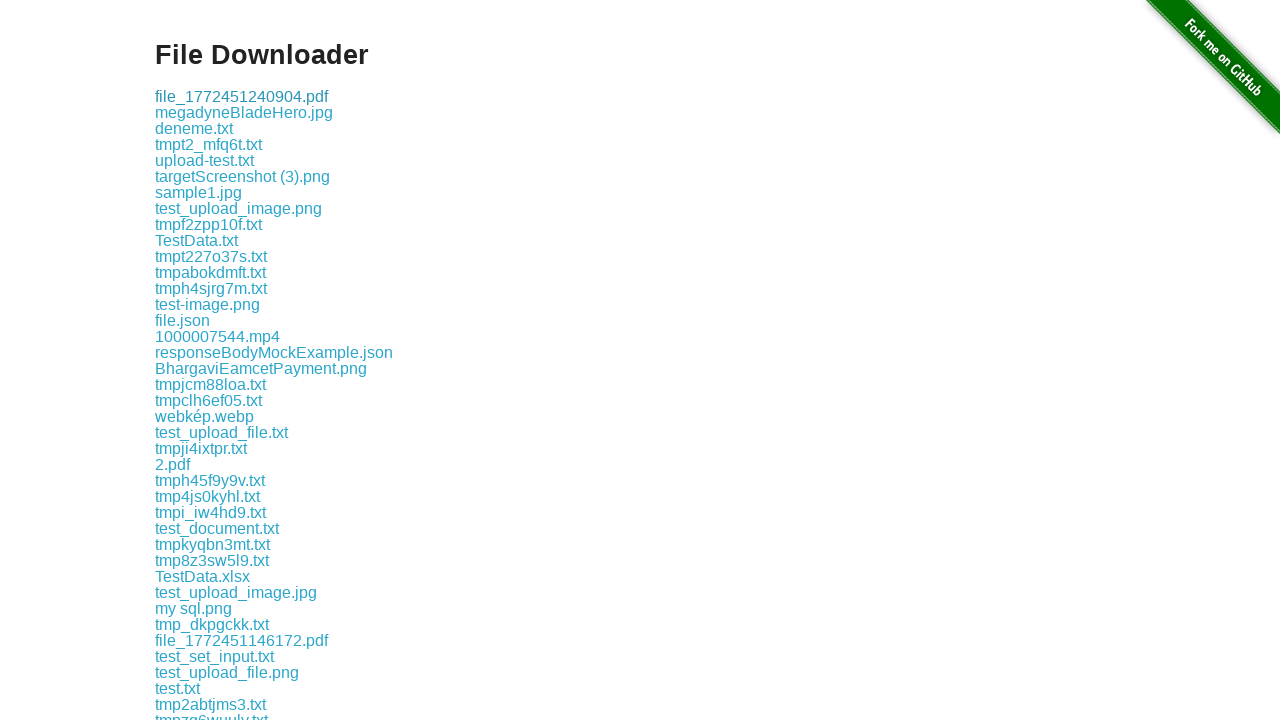